Tests extracting text content from address elements on the Greens Technology page

Starting URL: https://greenstech.in/selenium-course-content.html

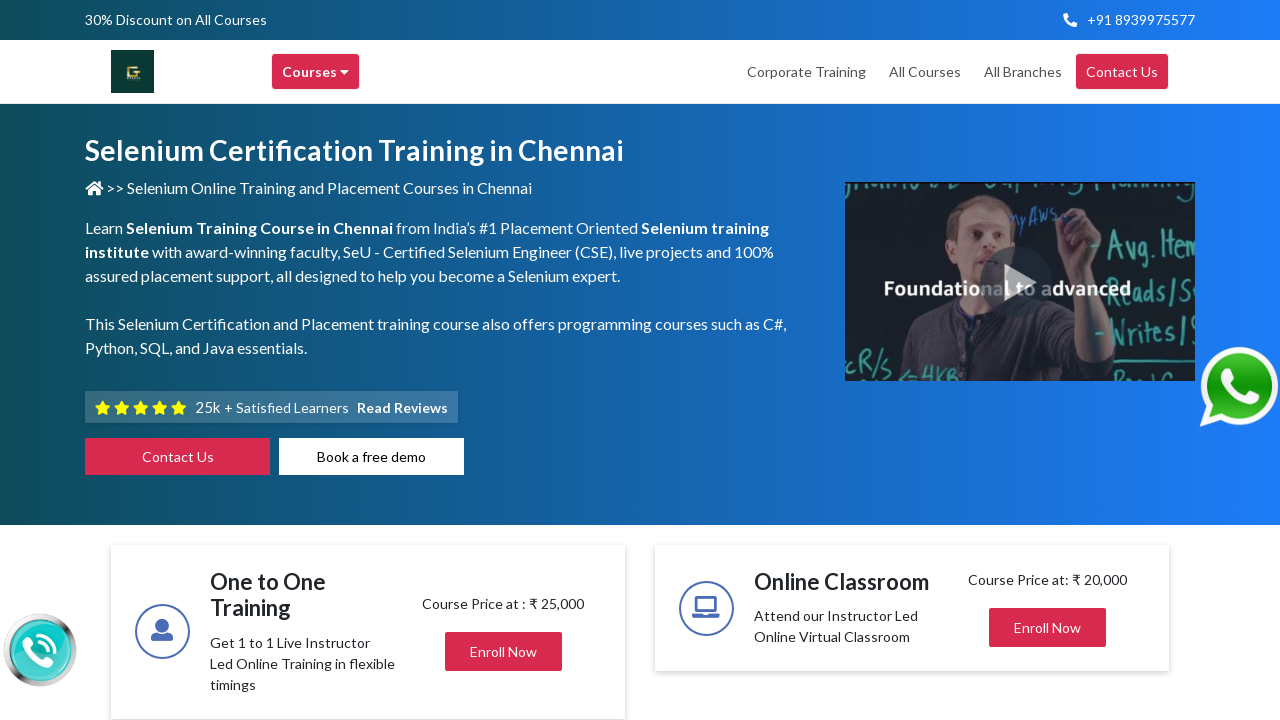

Waited for address heading with 'Greens' text to load
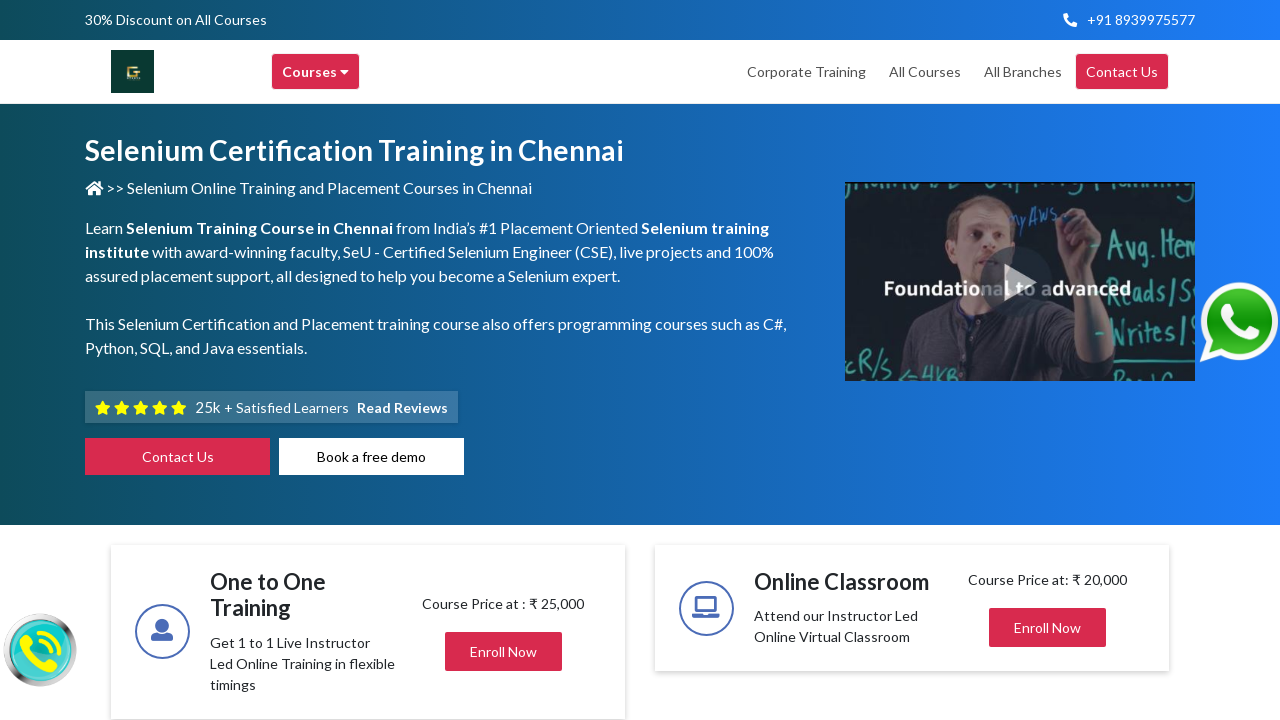

Waited for mail info paragraph element to load
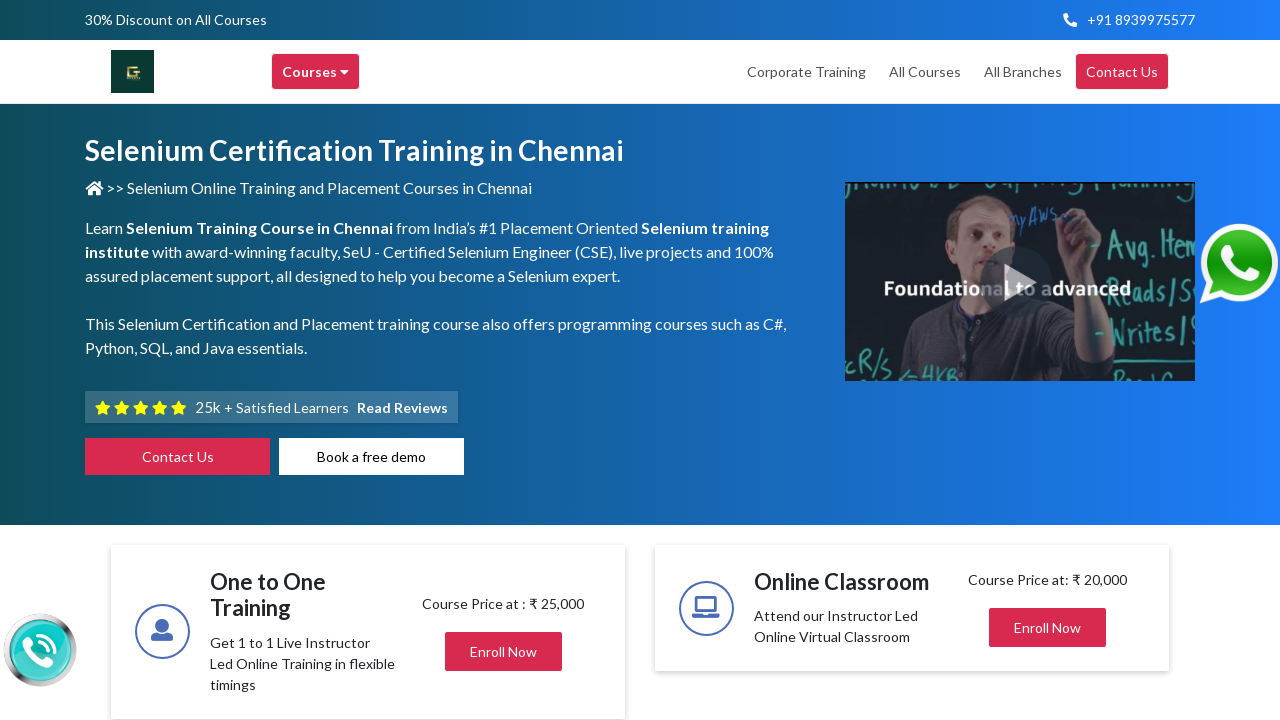

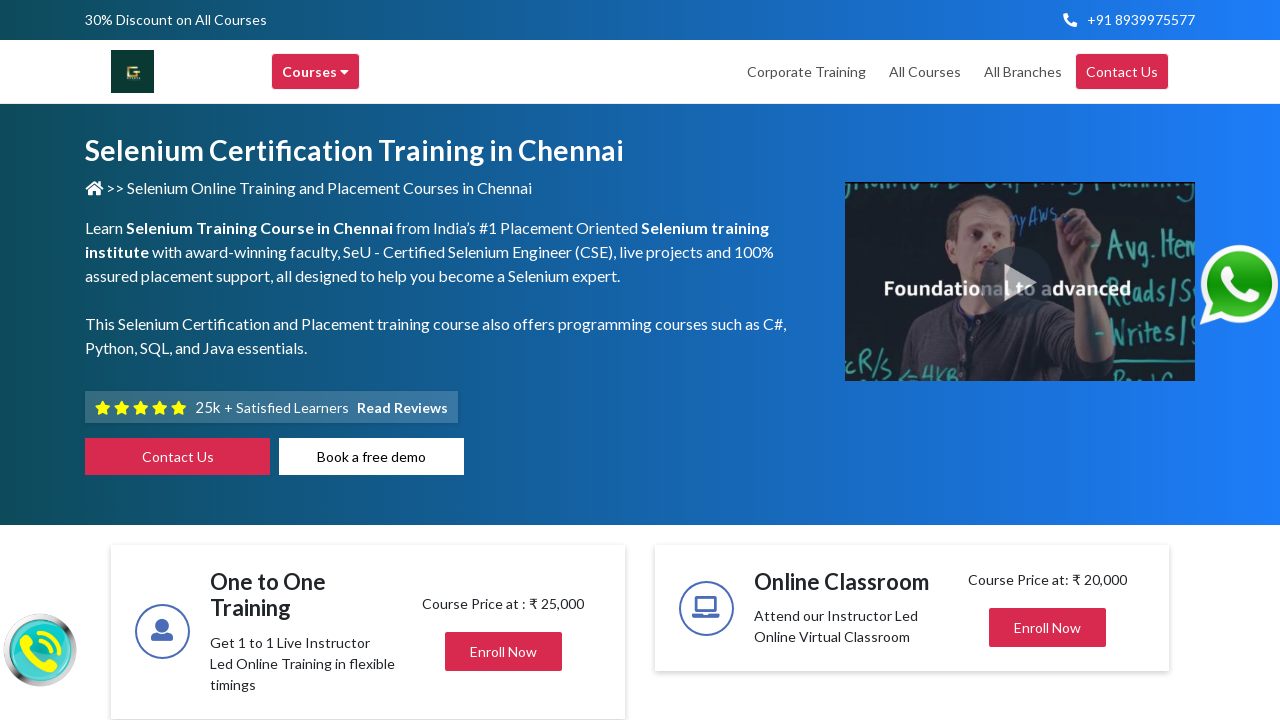